Tests JavaScript alert functionality by clicking a button to trigger an alert, accepting it, and verifying the success message appears

Starting URL: http://practice.cydeo.com/javascript_alerts

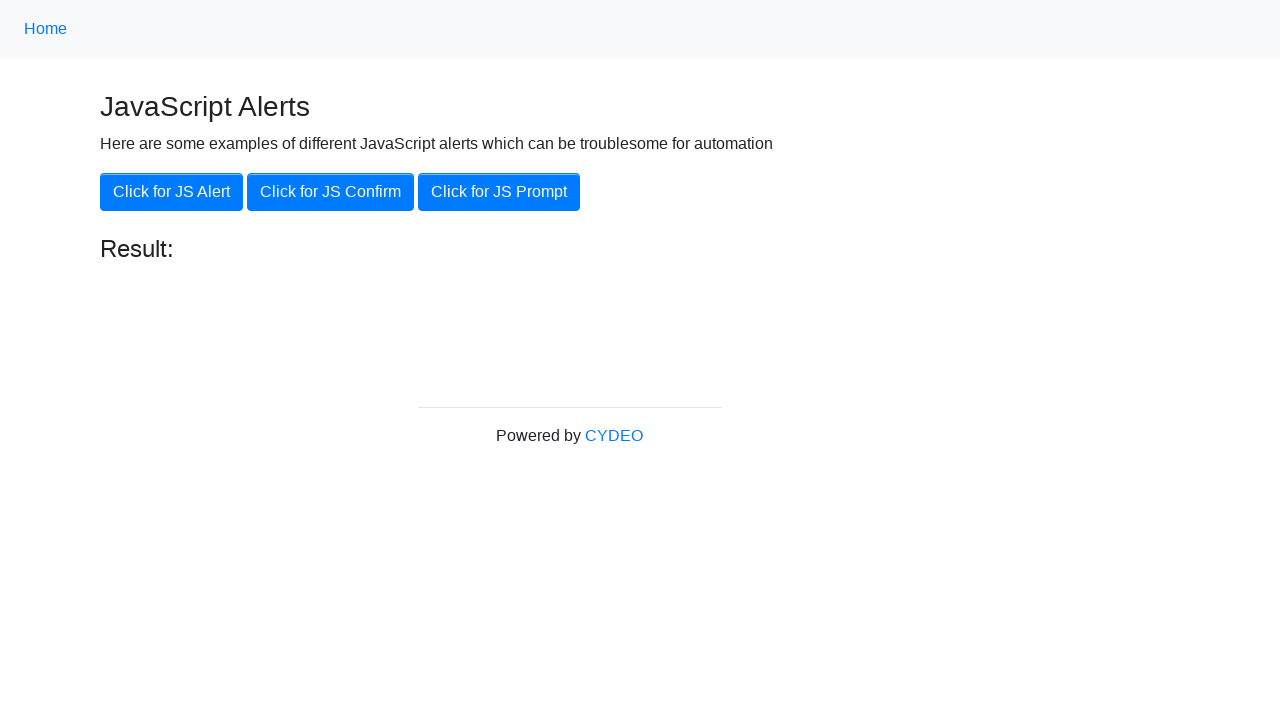

Clicked button to trigger JavaScript alert at (172, 192) on xpath=//button[.='Click for JS Alert']
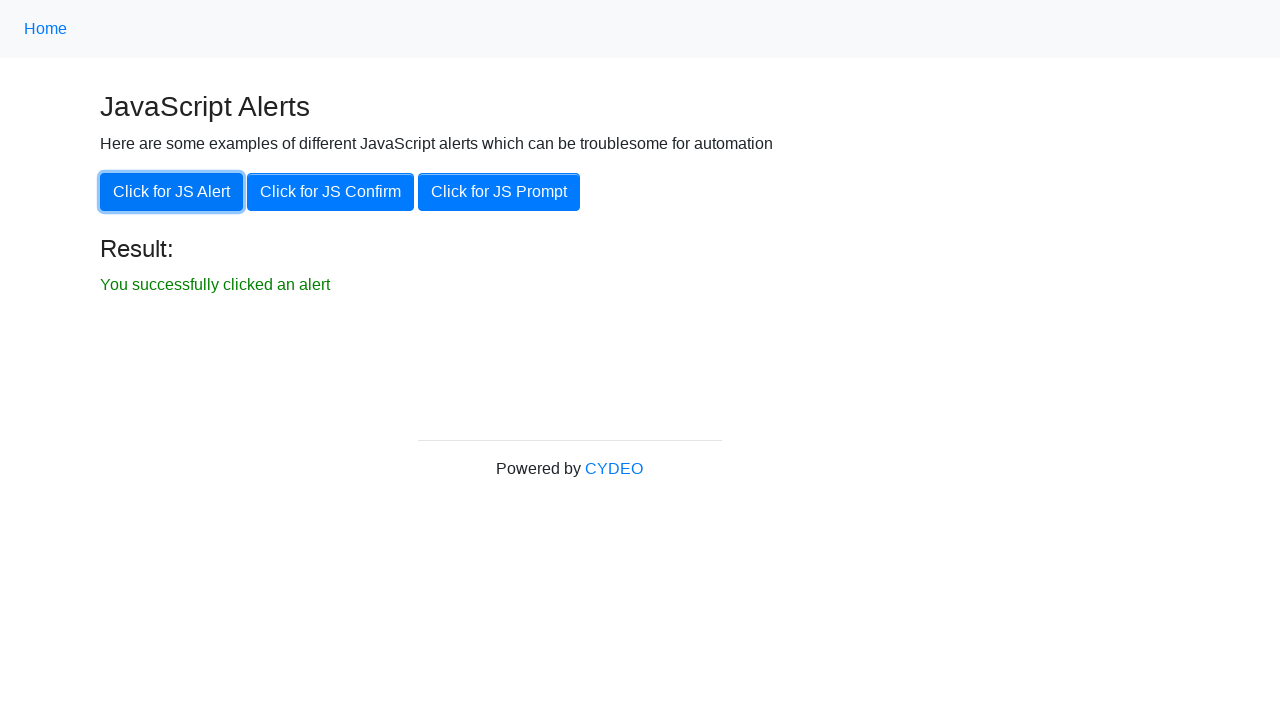

Set up alert dialog handler to accept alerts
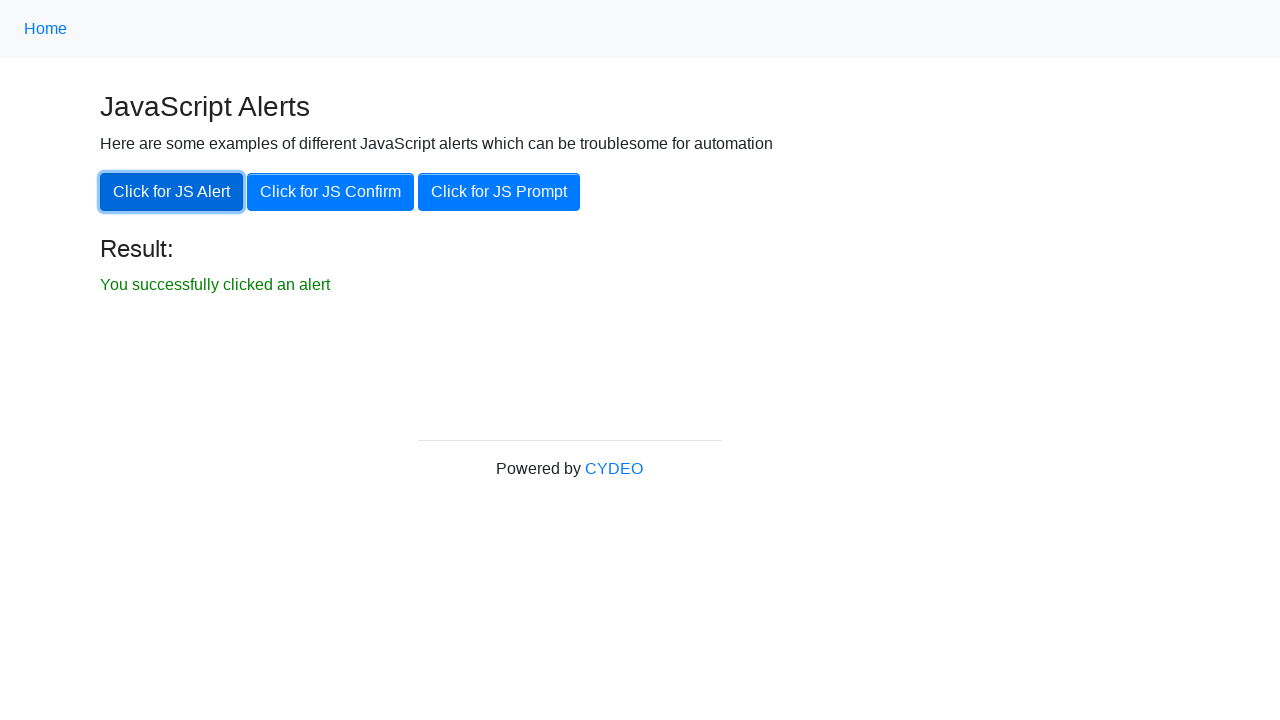

Result message element appeared after accepting alert
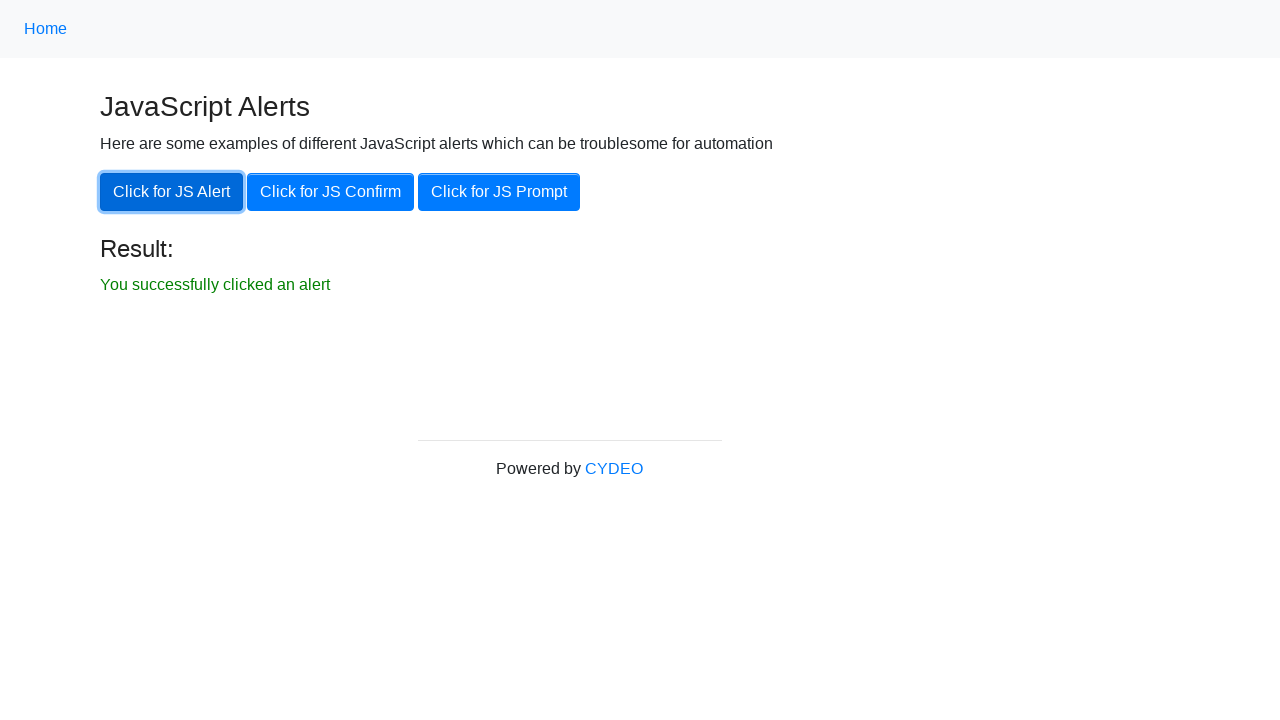

Verified result message is visible
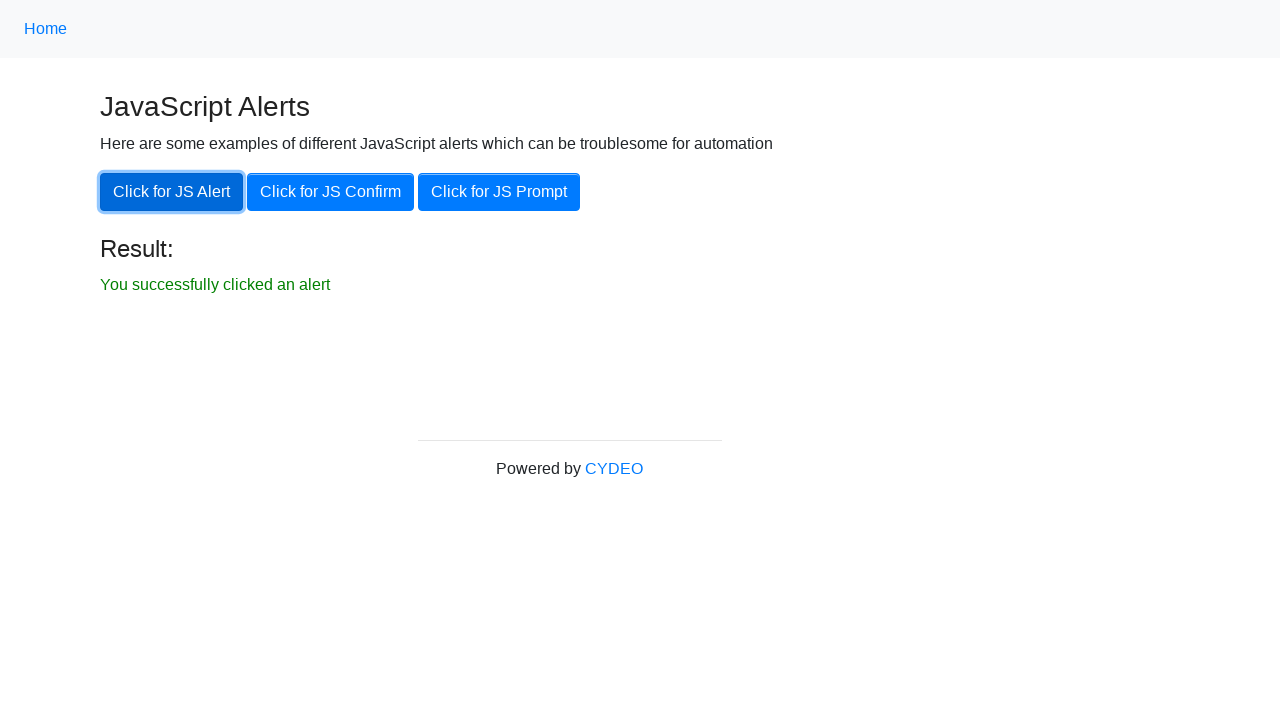

Verified success message text: 'You successfully clicked an alert'
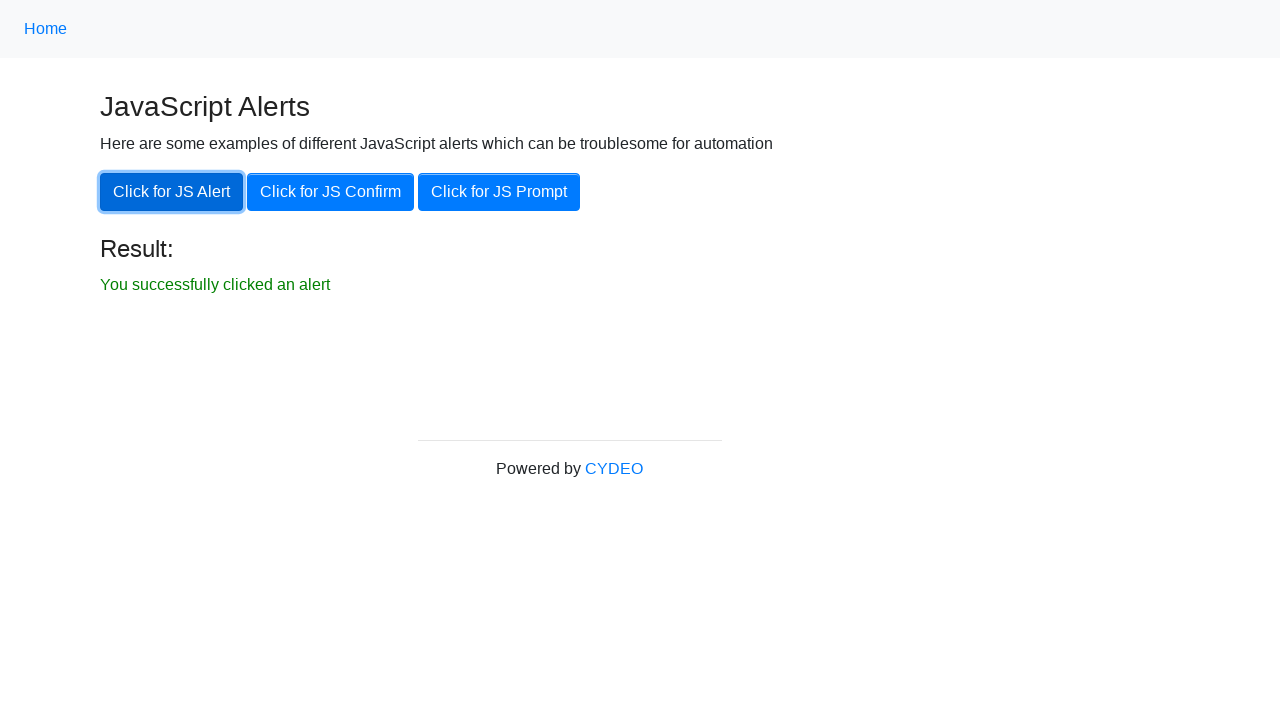

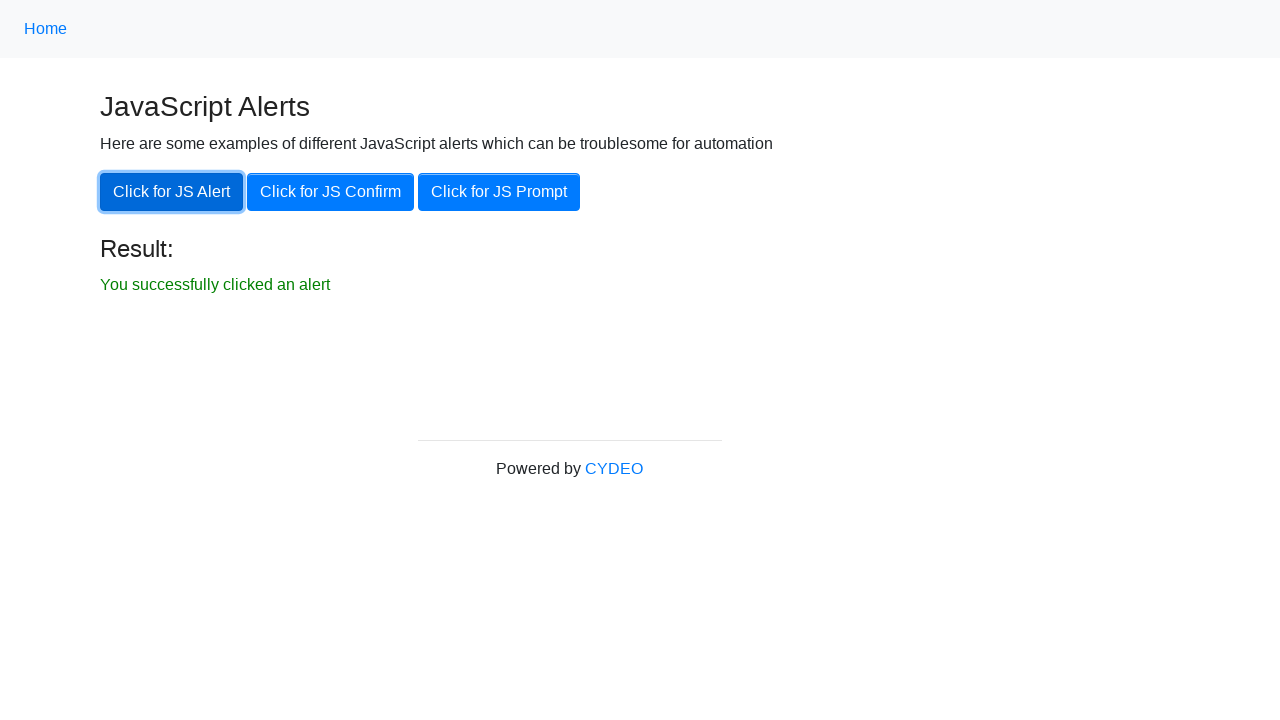